Tests dropdown selection by selecting options using their value attribute, alternating between Option 1 and Option 2

Starting URL: https://testcenter.techproeducation.com/index.php?page=dropdown

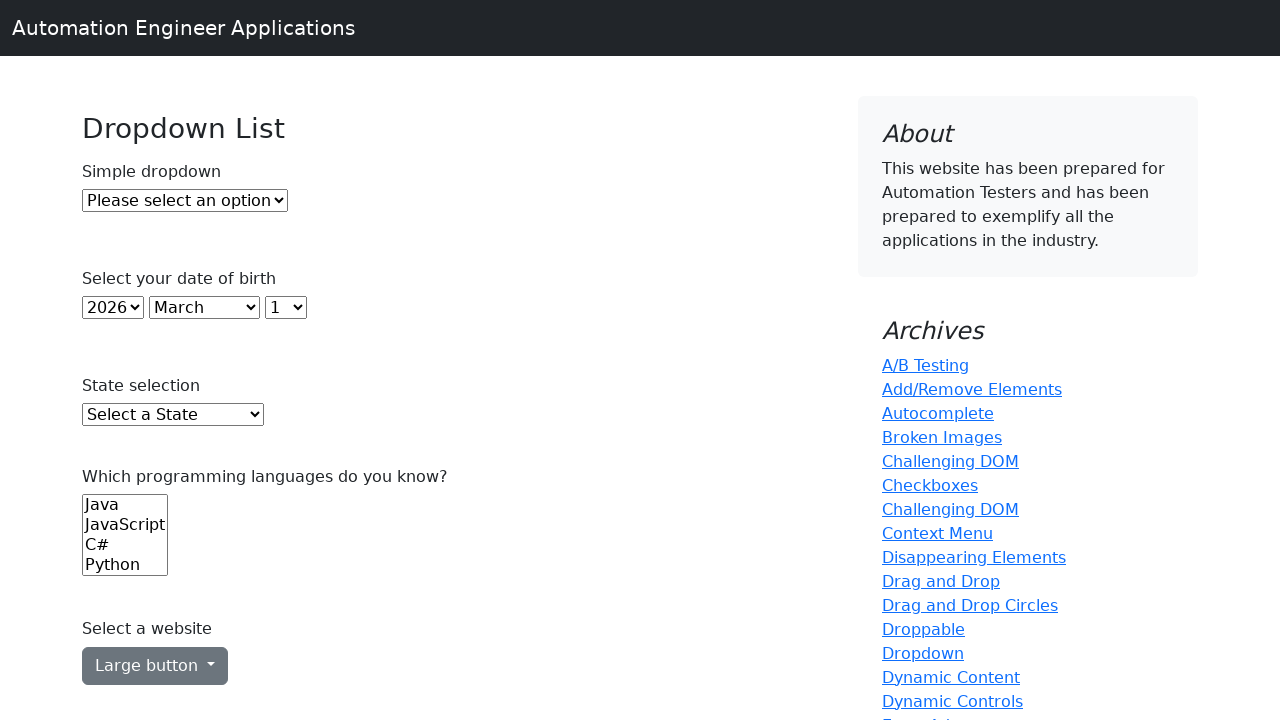

Selected Option 1 from dropdown by value attribute on #dropdown
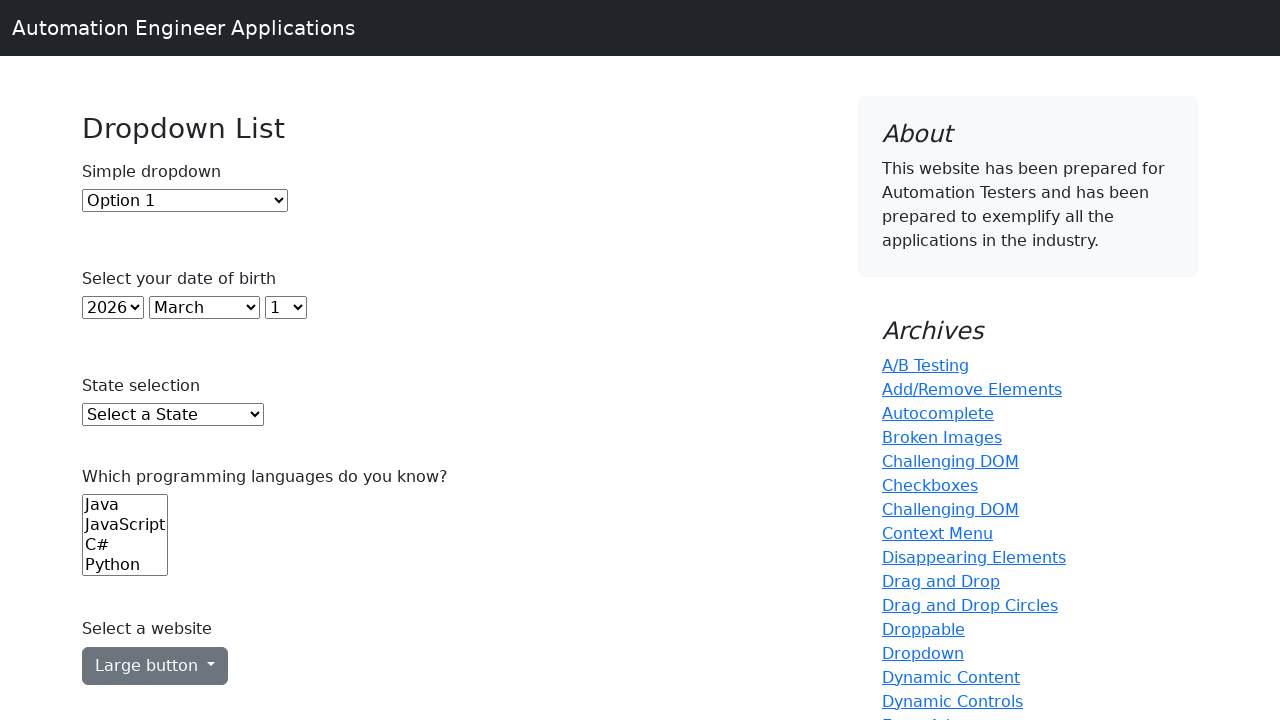

Selected Option 2 from dropdown by value attribute on #dropdown
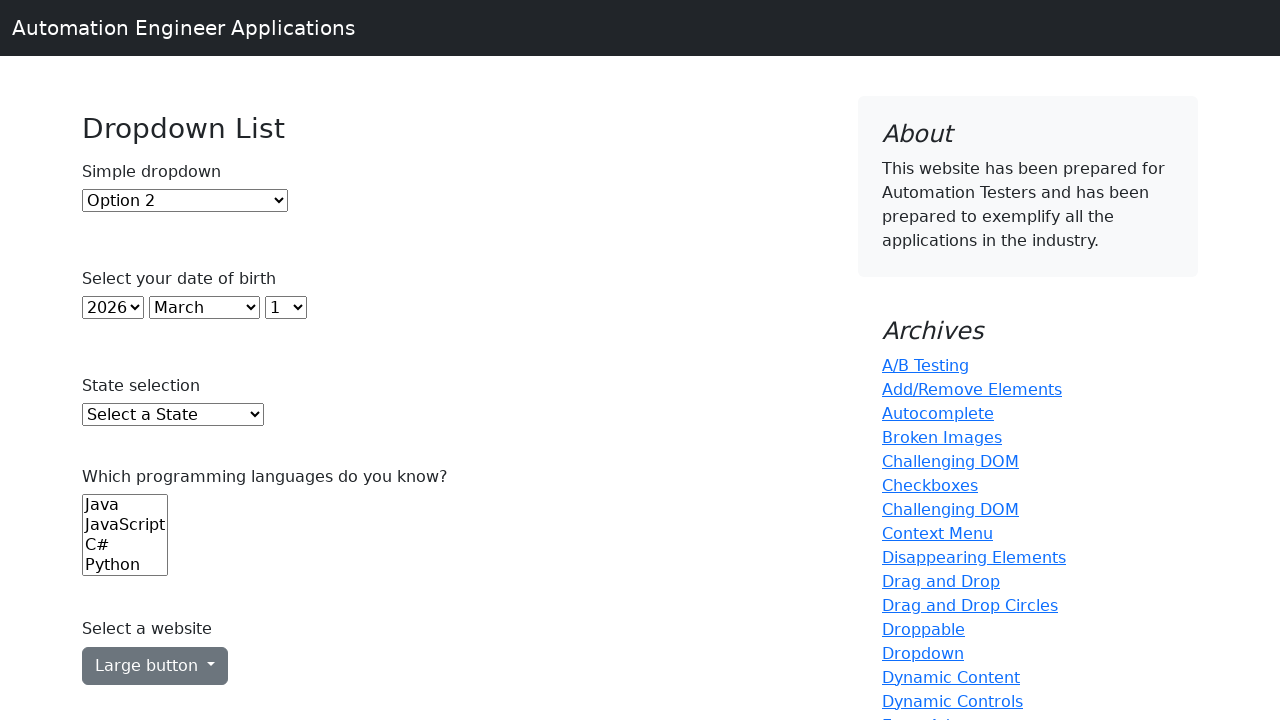

Selected Option 1 from dropdown by value attribute again on #dropdown
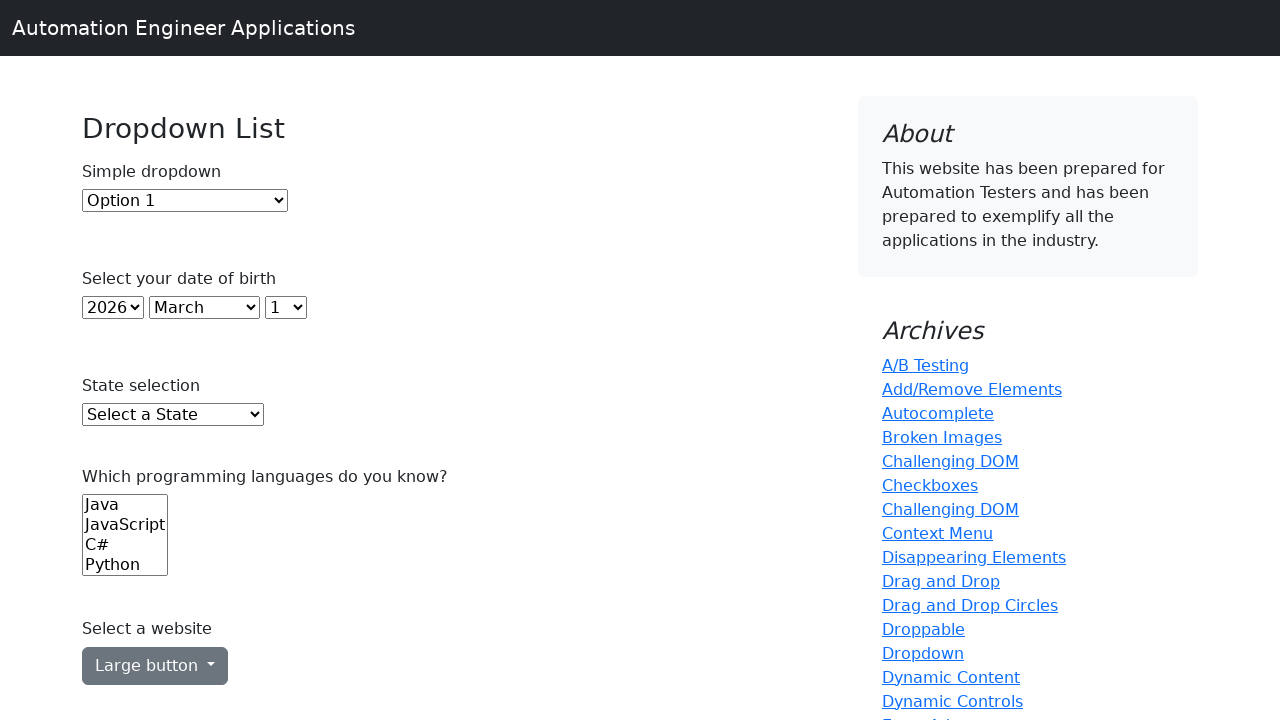

Selected Option 2 from dropdown by value attribute again on #dropdown
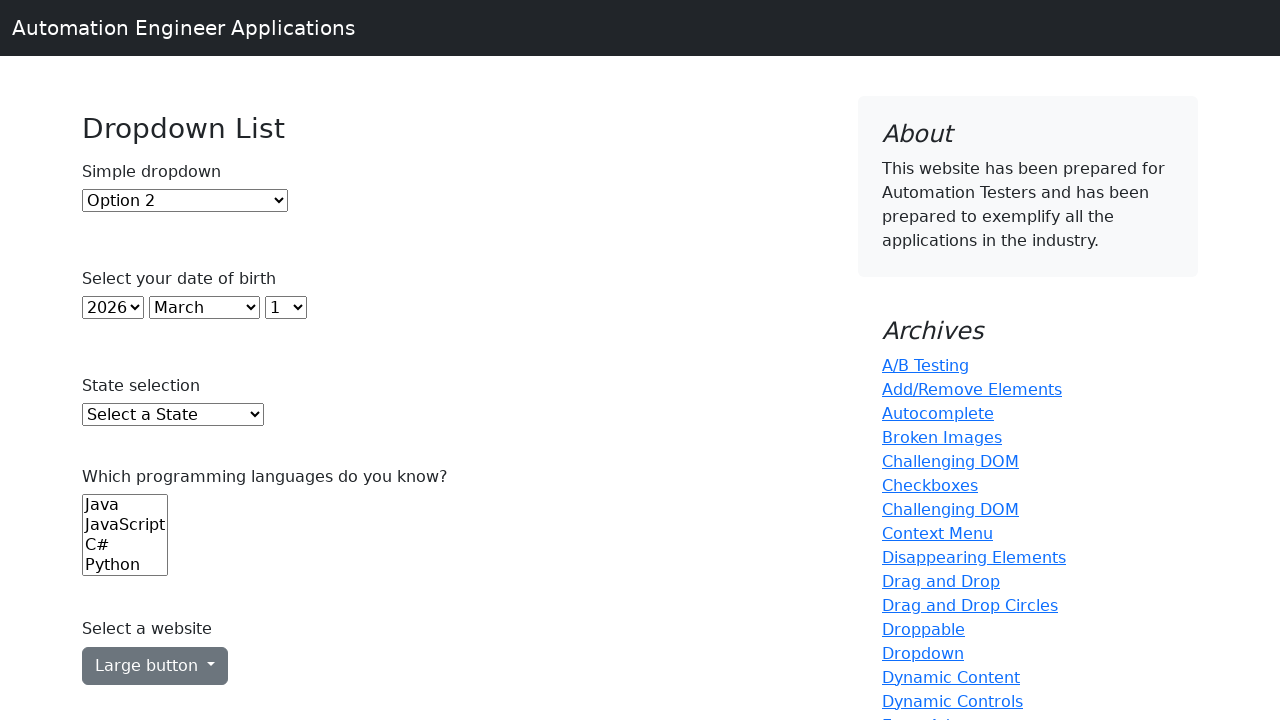

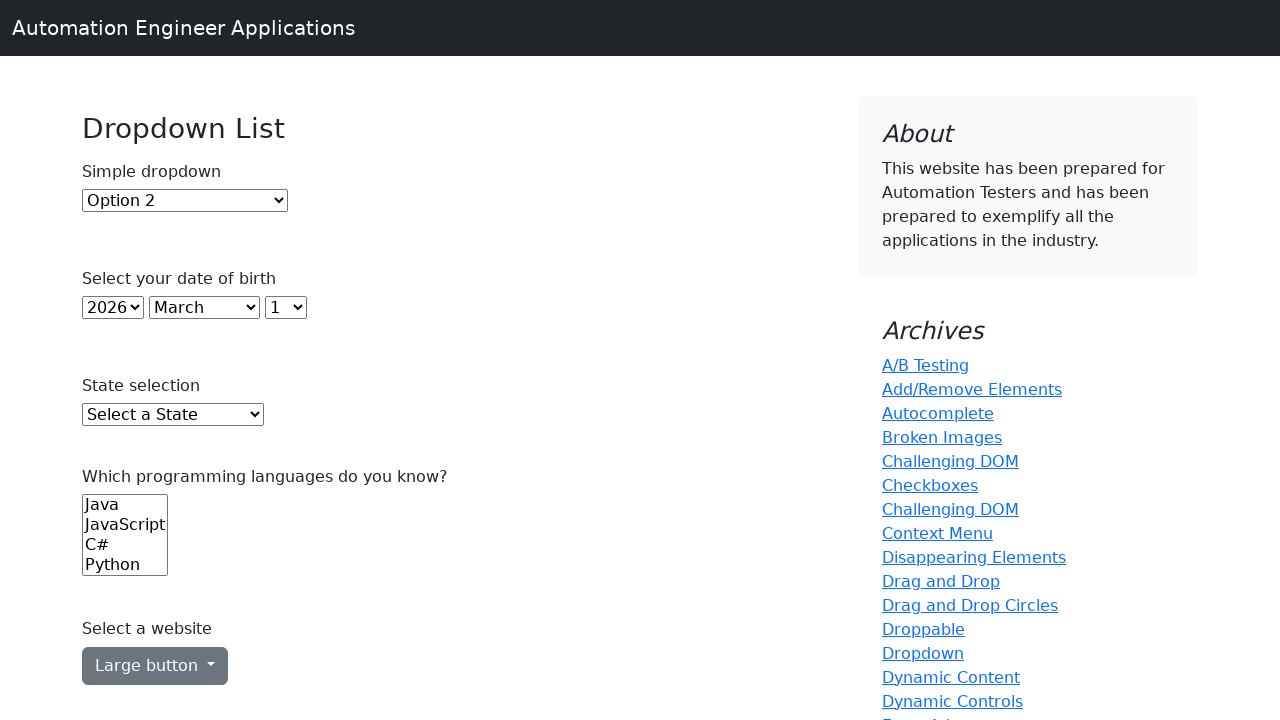